Tests file upload functionality by clicking the file upload input, uploading a file, and verifying the success message is displayed

Starting URL: http://the-internet.herokuapp.com/upload

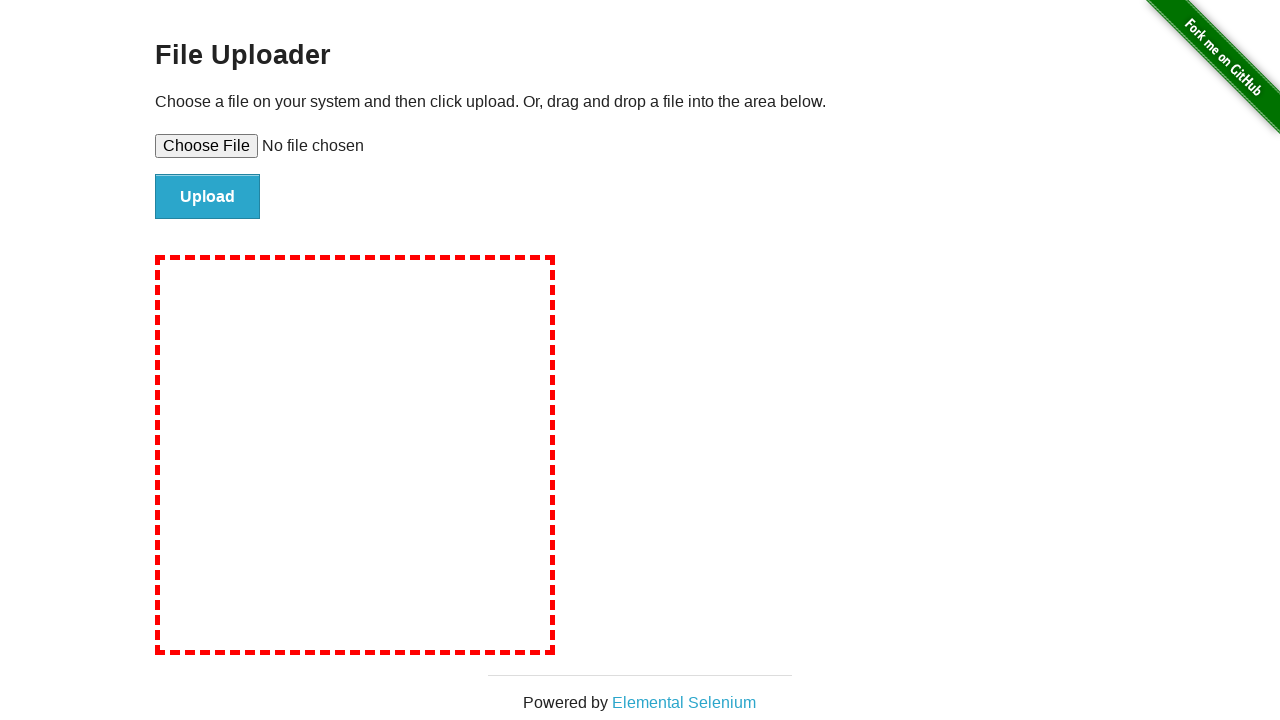

Clicked file upload input and triggered file chooser at (640, 146) on #file-upload
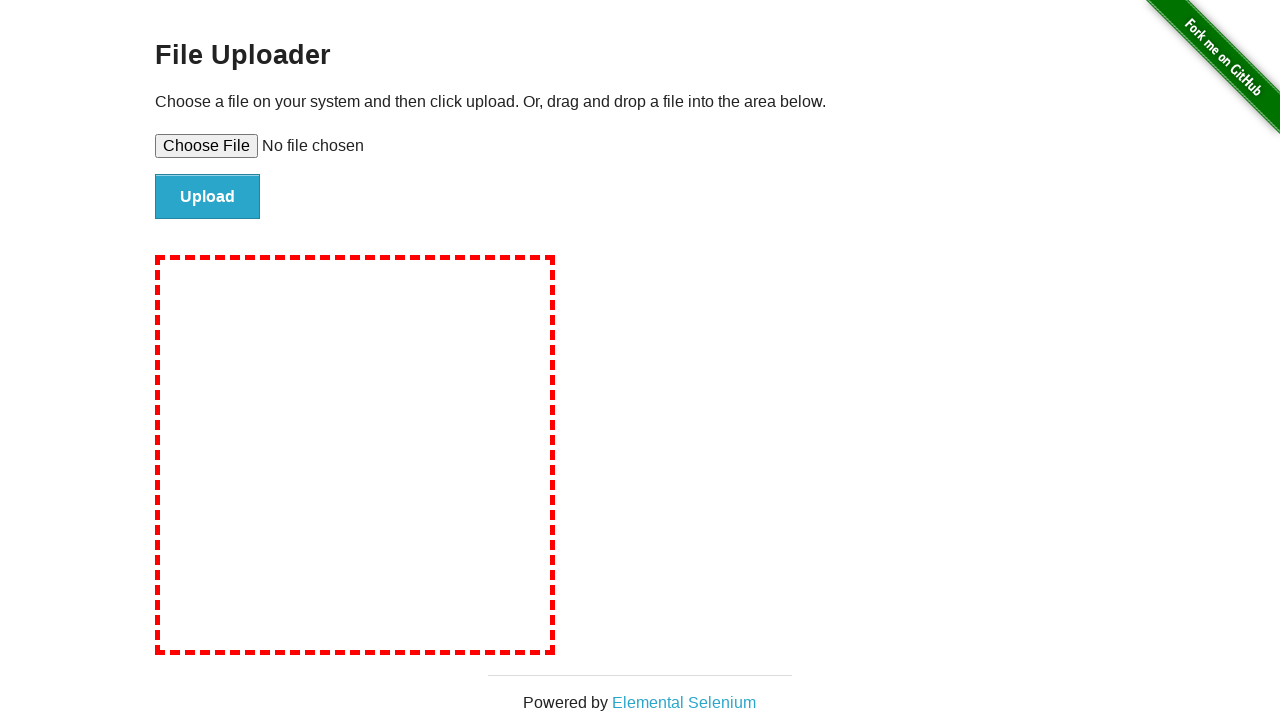

Created temporary test file
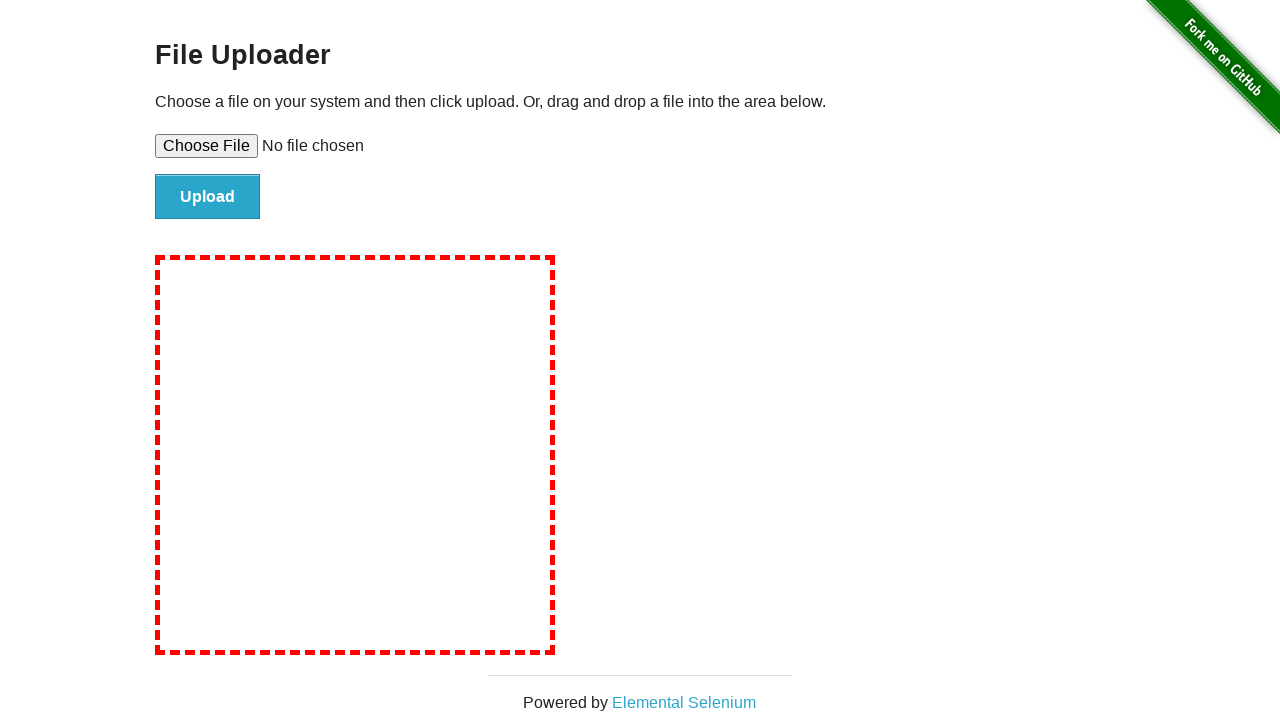

Selected test file in file chooser
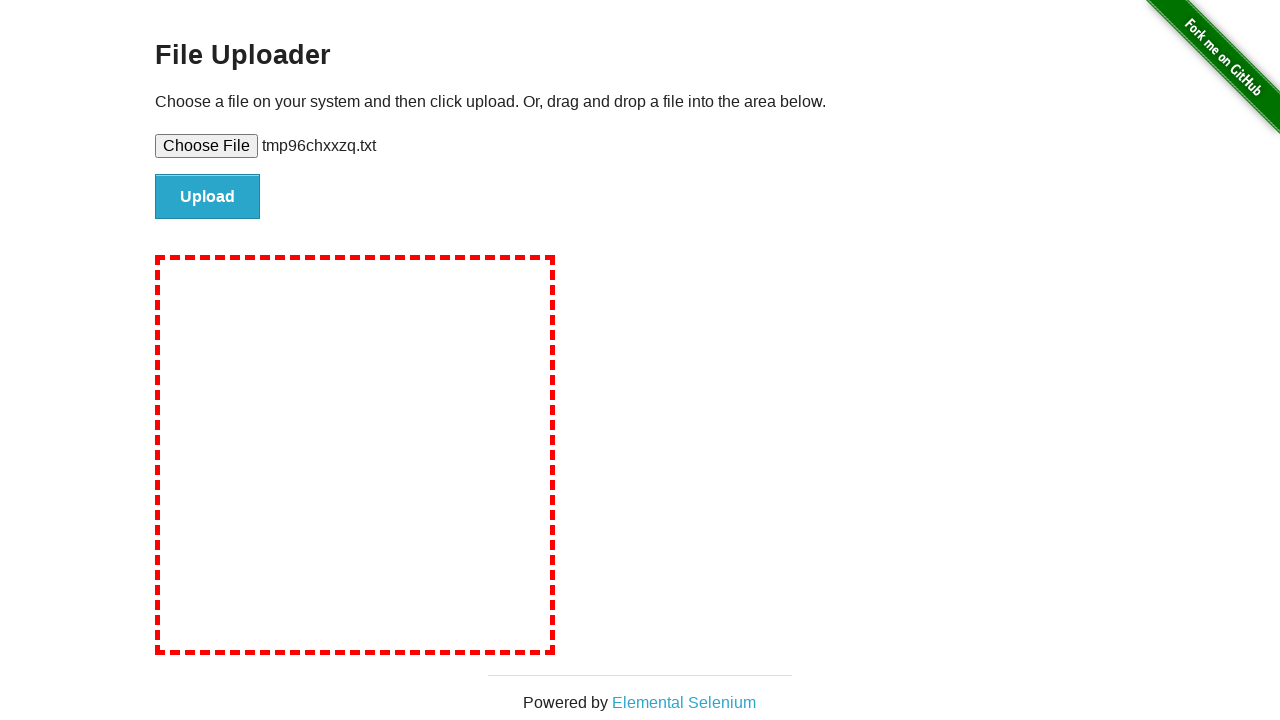

Clicked file submit button at (208, 197) on #file-submit
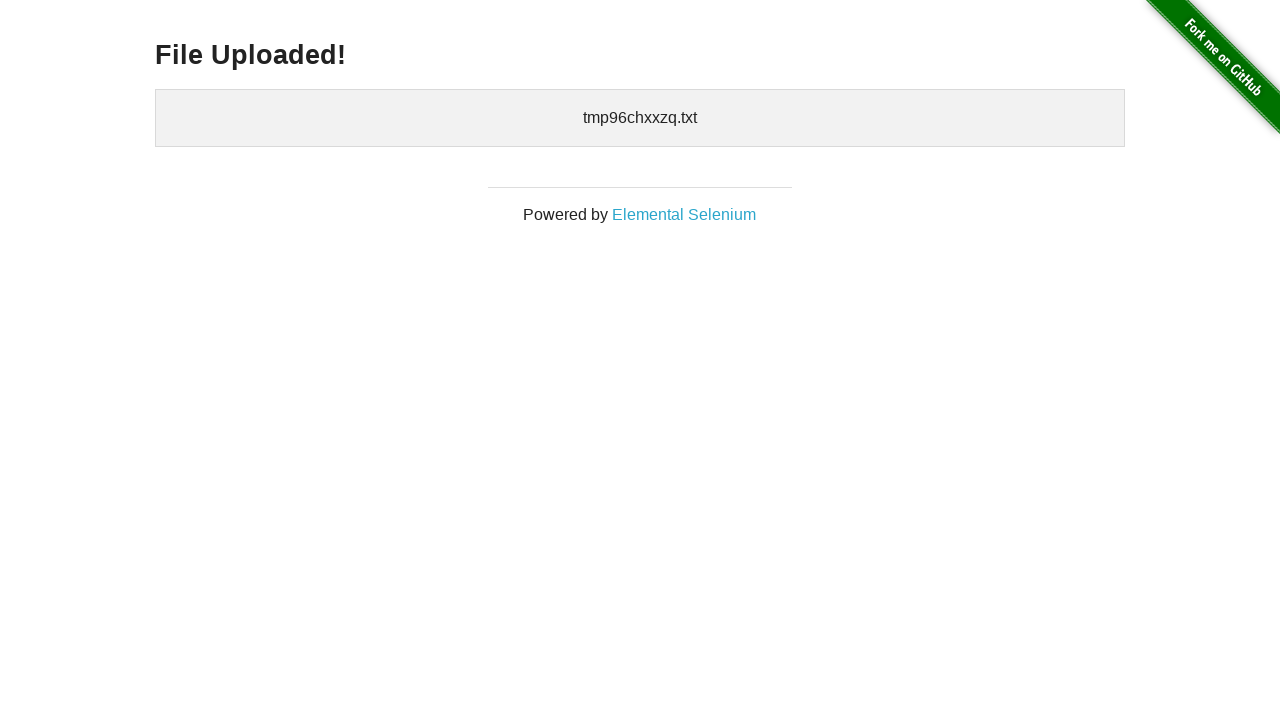

Success message heading loaded
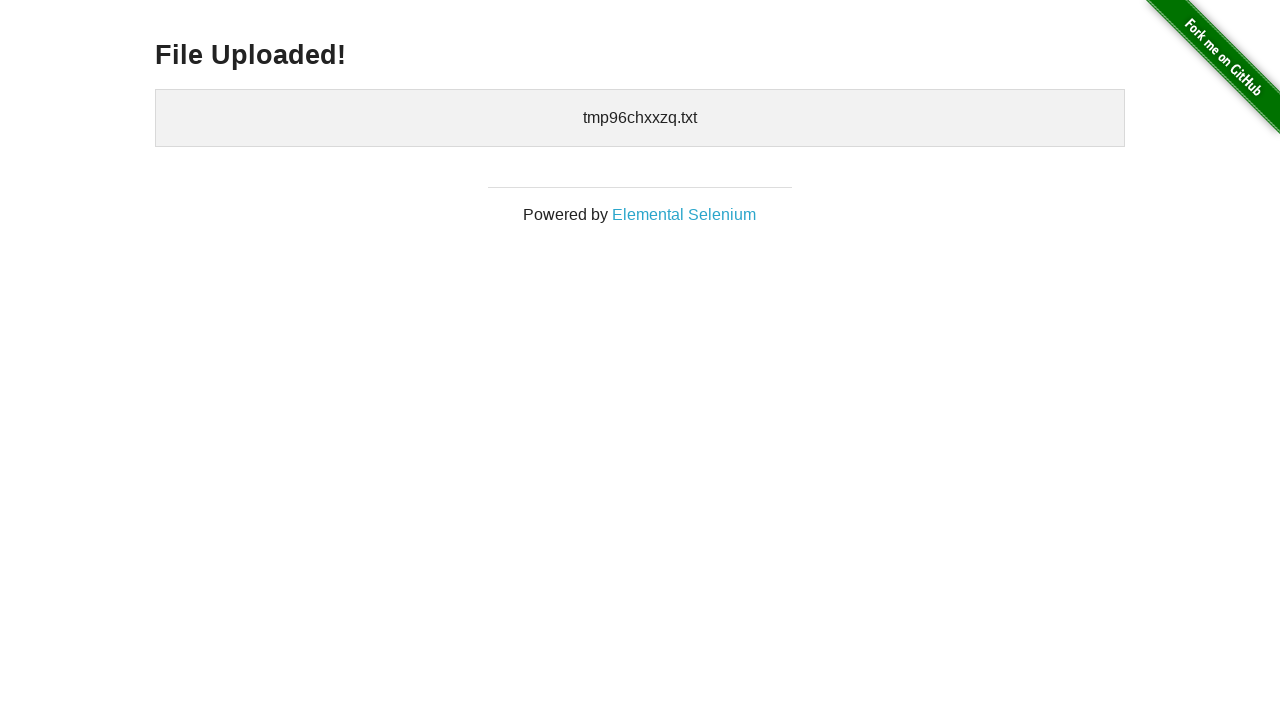

Retrieved success message text: 'File Uploaded!'
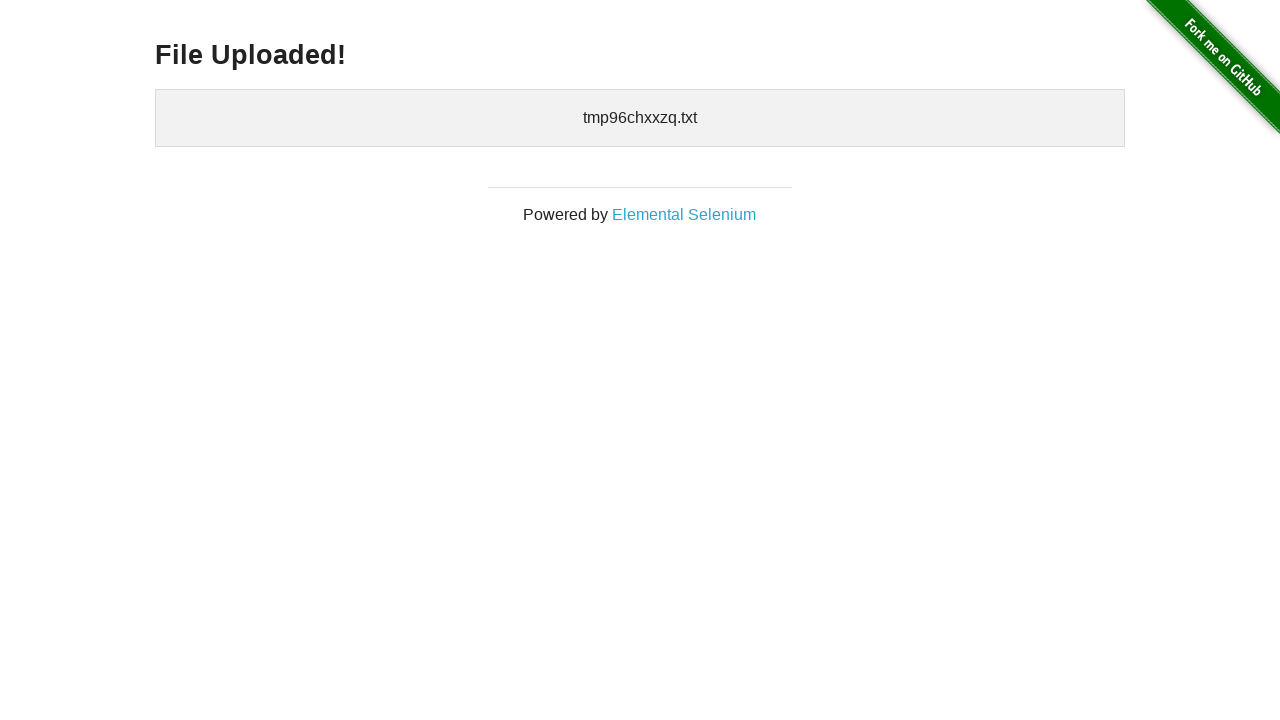

Verified 'File Uploaded!' success message is present
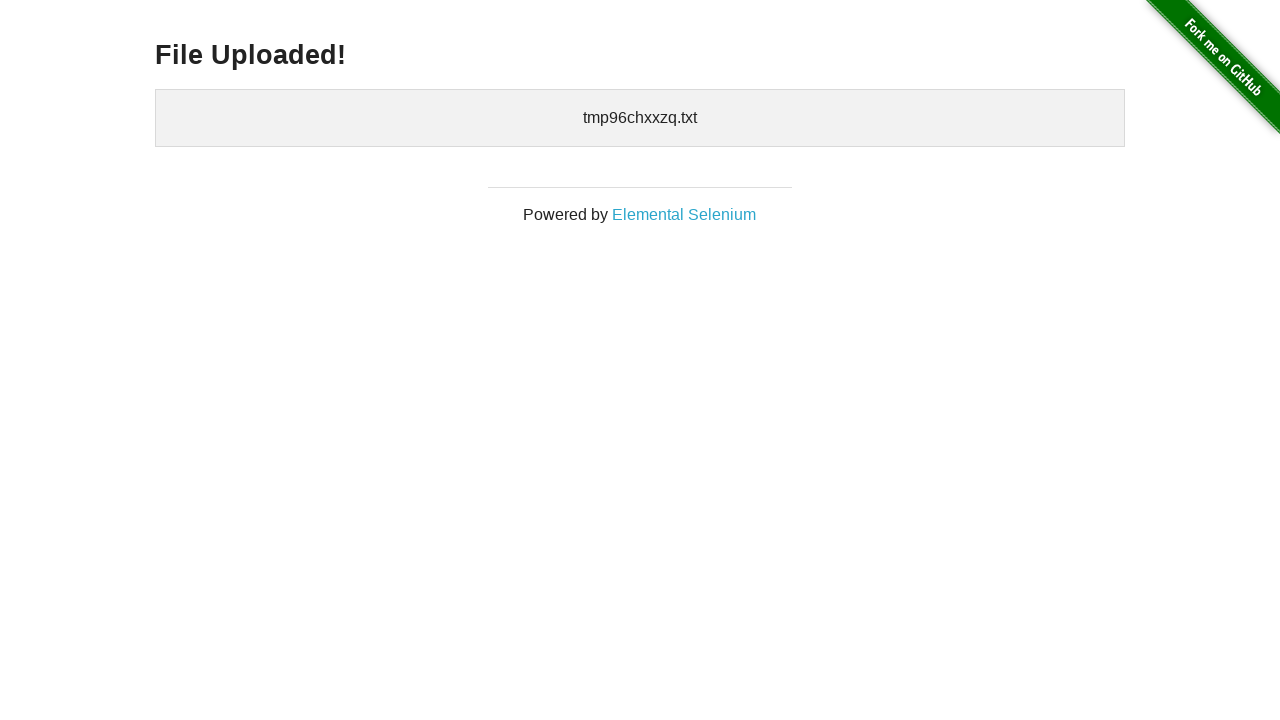

Cleaned up temporary test file
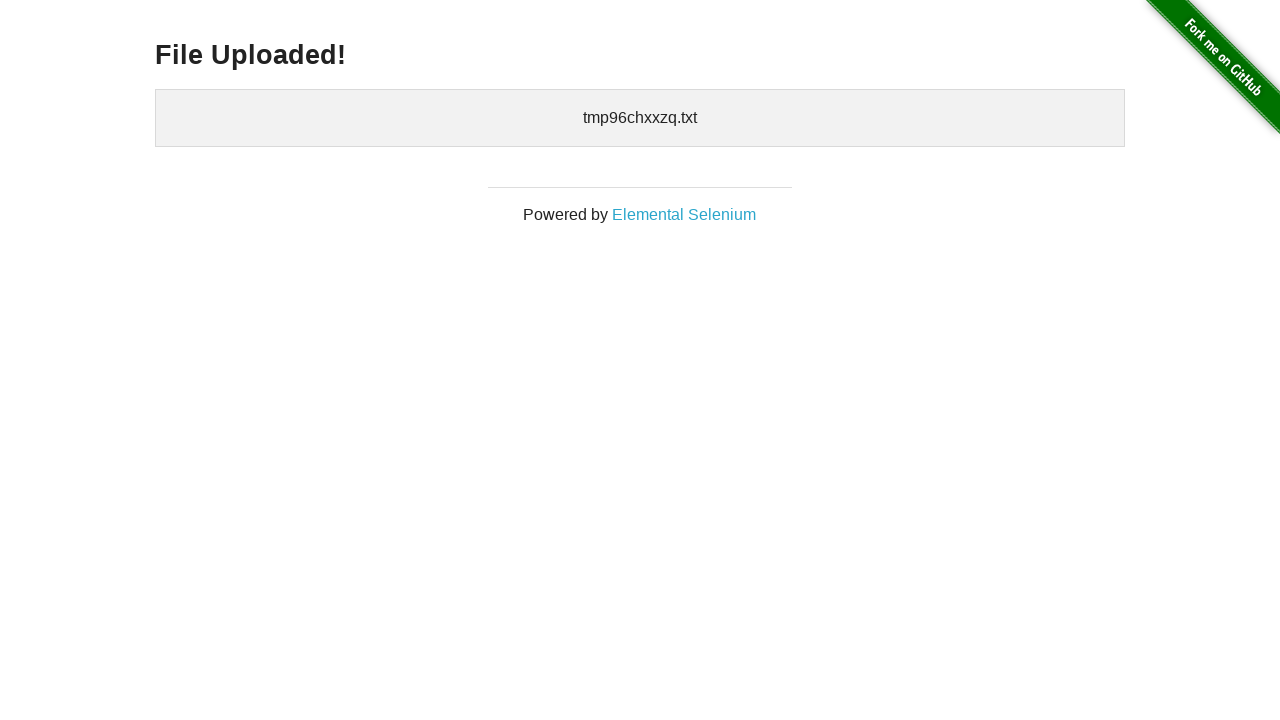

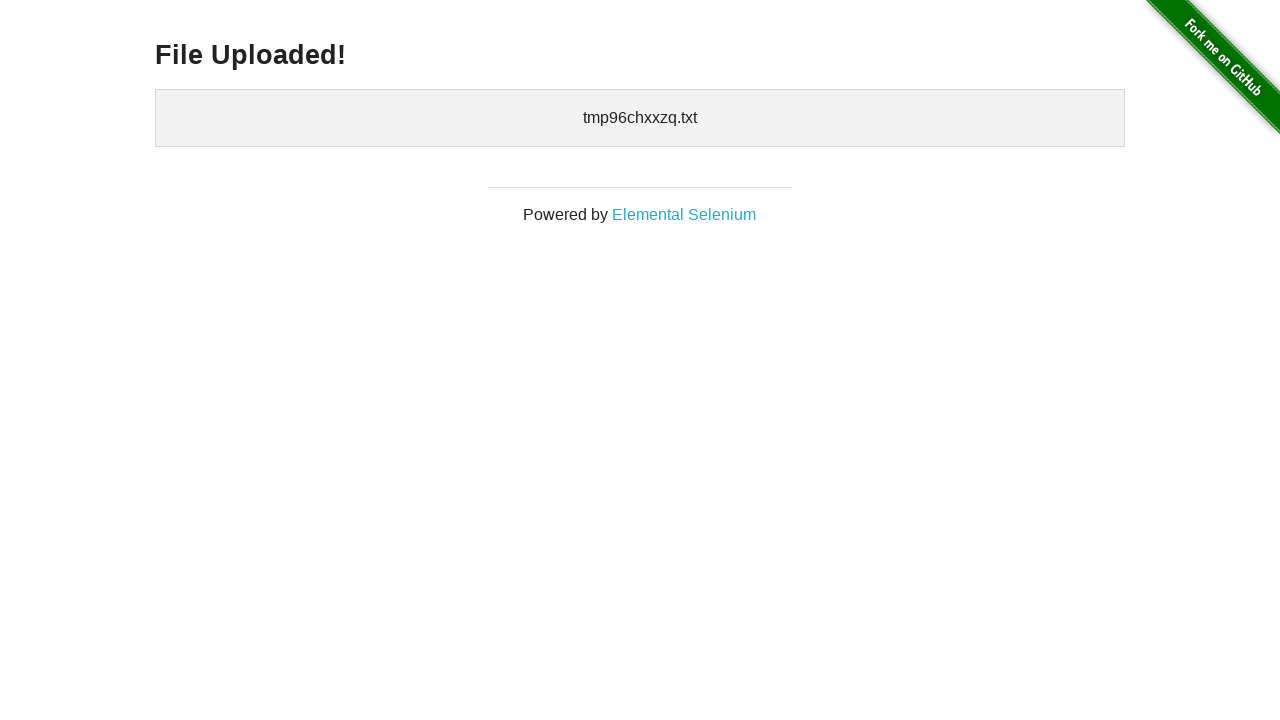